Tests checkbox functionality on an automation practice page by finding all checkboxes and clicking each one to select them.

Starting URL: https://rahulshettyacademy.com/AutomationPractice/

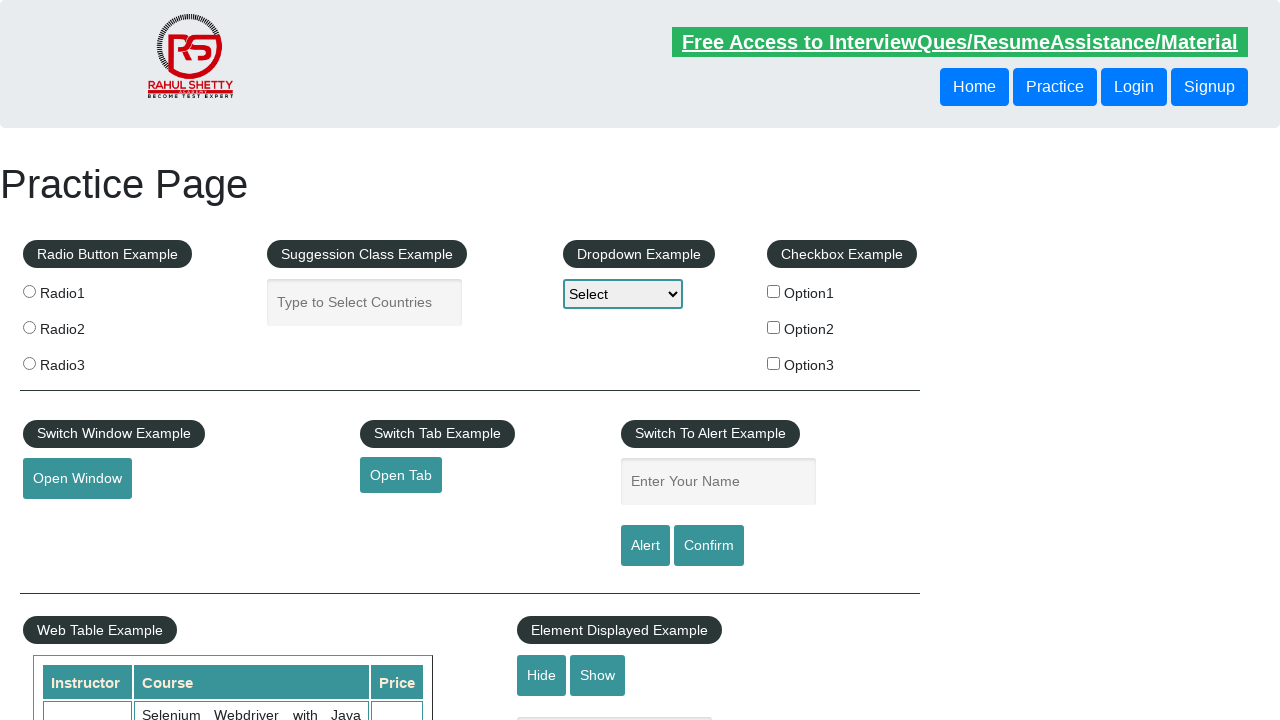

Navigated to automation practice page
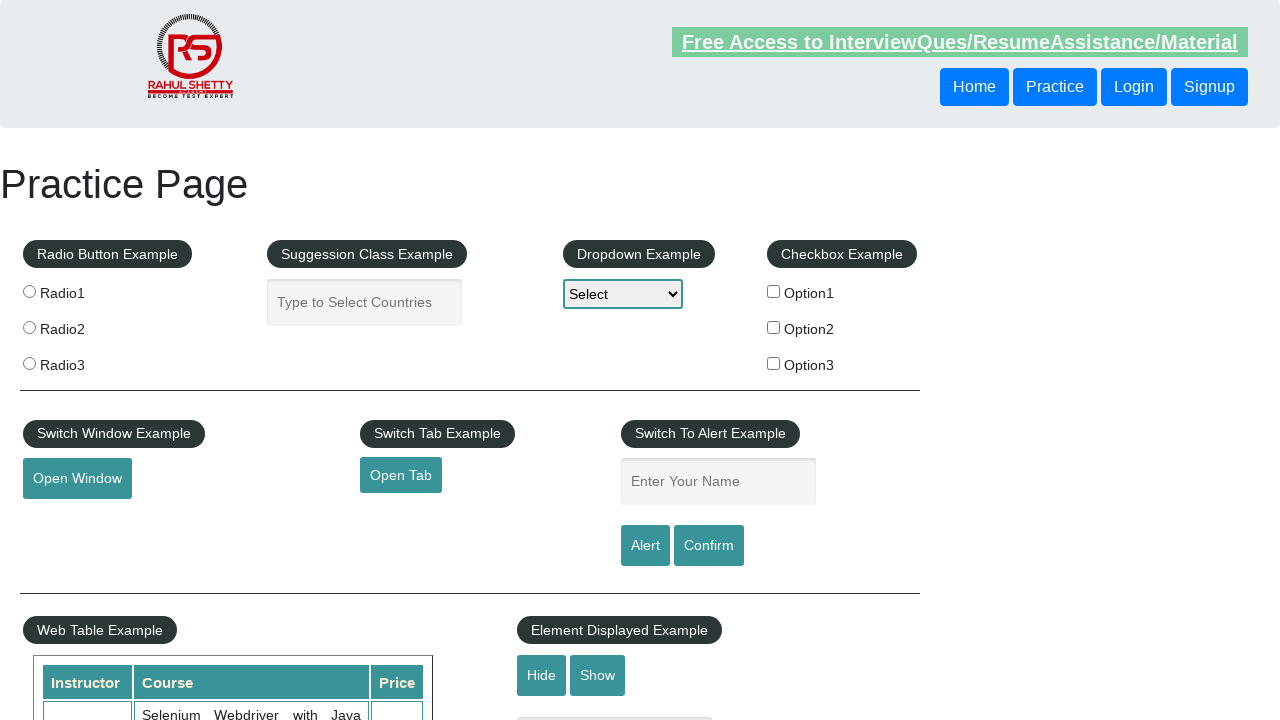

Checkboxes loaded on the page
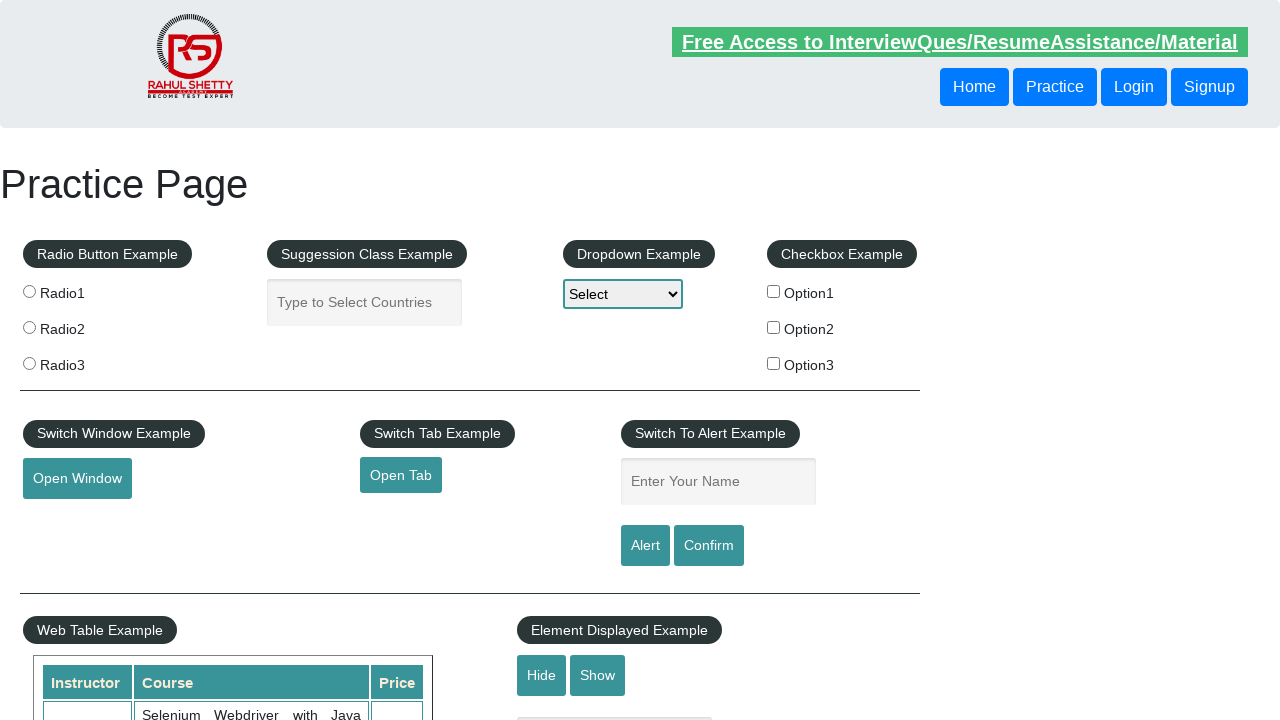

Located all checkboxes on the page
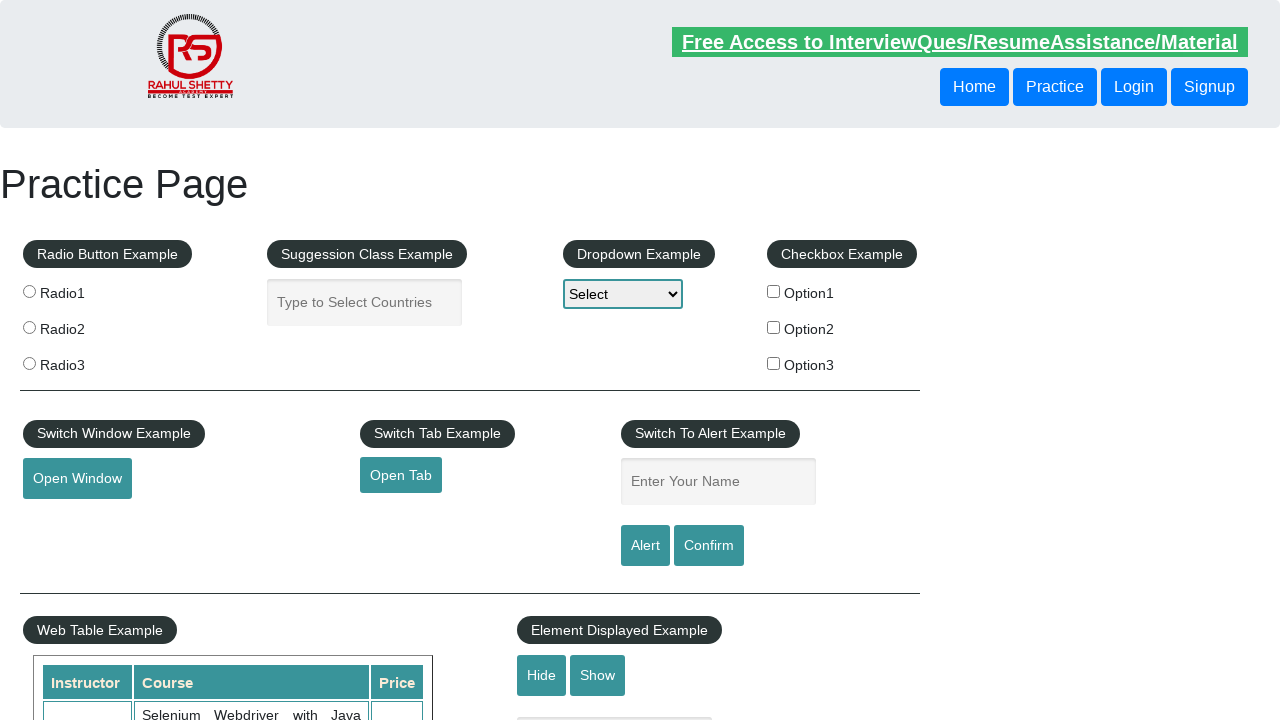

Found 3 checkboxes on the page
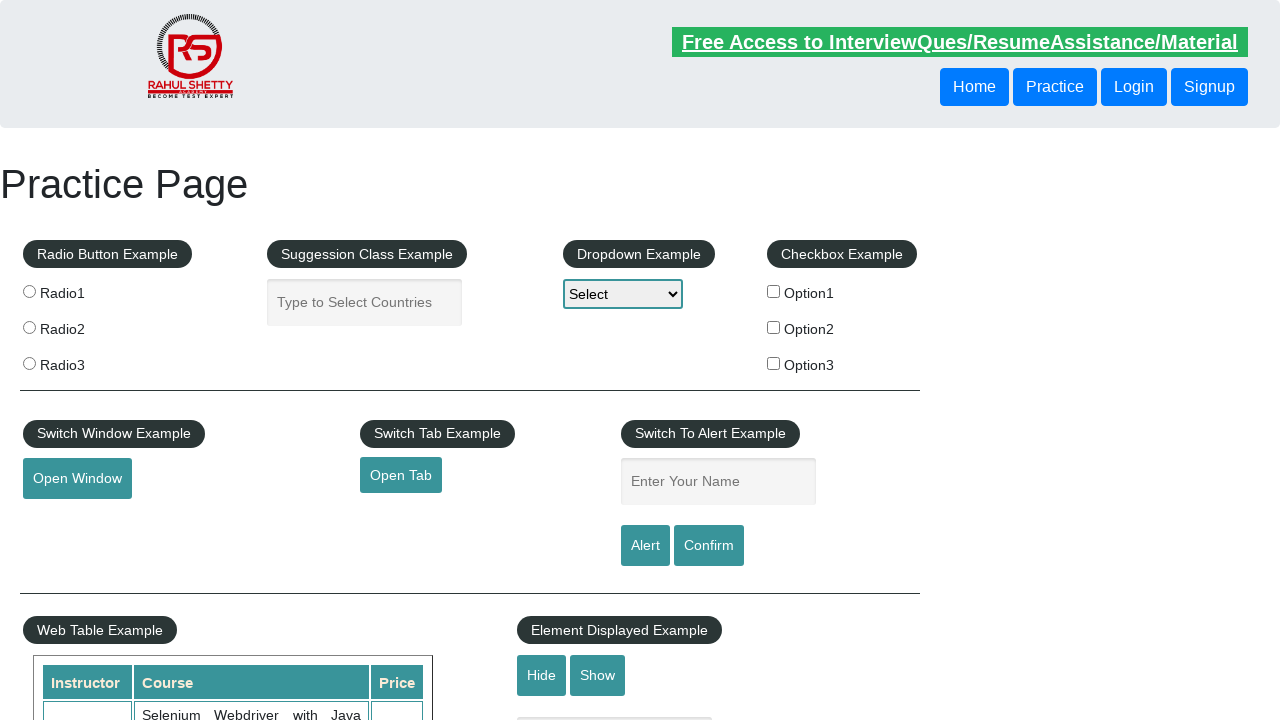

Clicked checkbox 1 of 3 at (774, 291) on input[type='checkbox'] >> nth=0
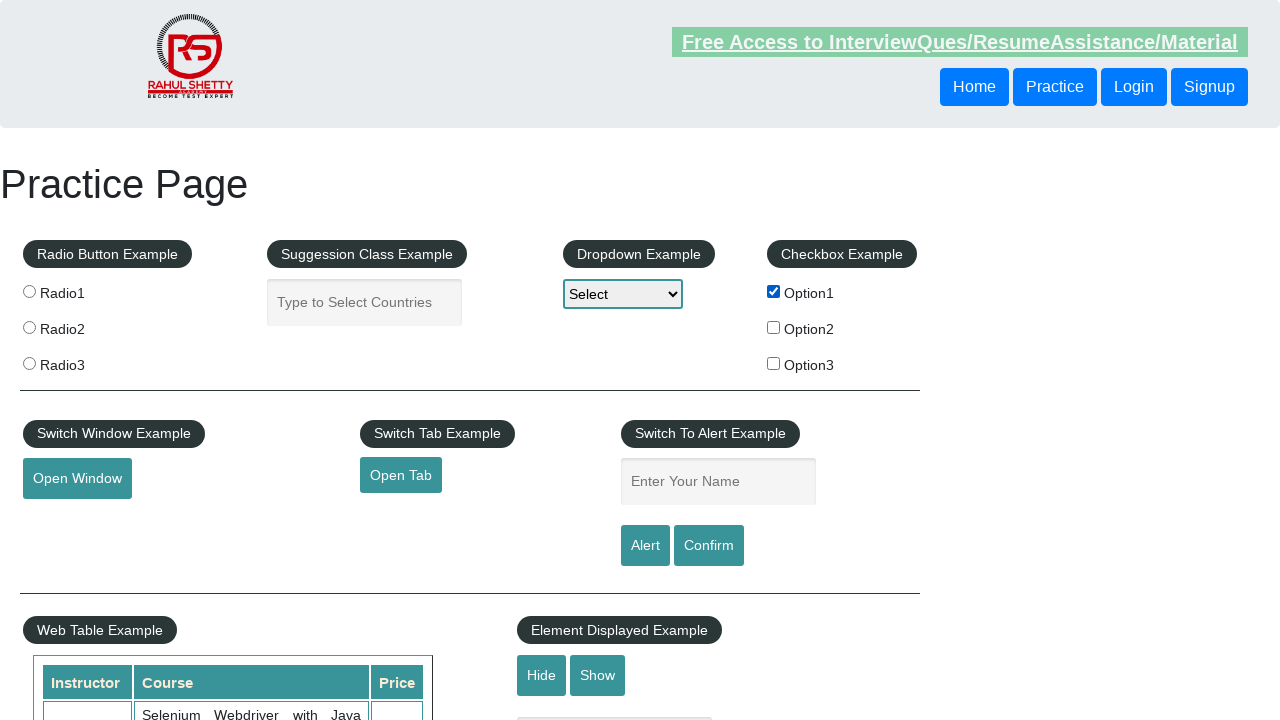

Clicked checkbox 2 of 3 at (774, 327) on input[type='checkbox'] >> nth=1
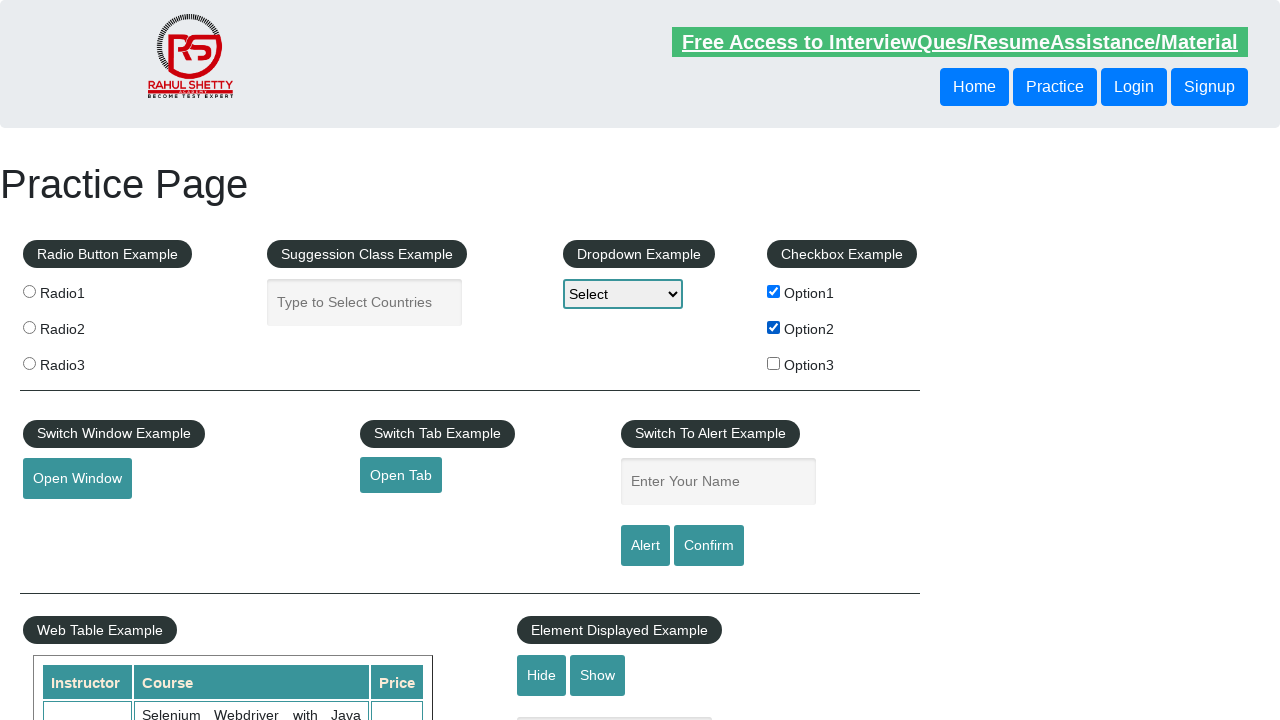

Clicked checkbox 3 of 3 at (774, 363) on input[type='checkbox'] >> nth=2
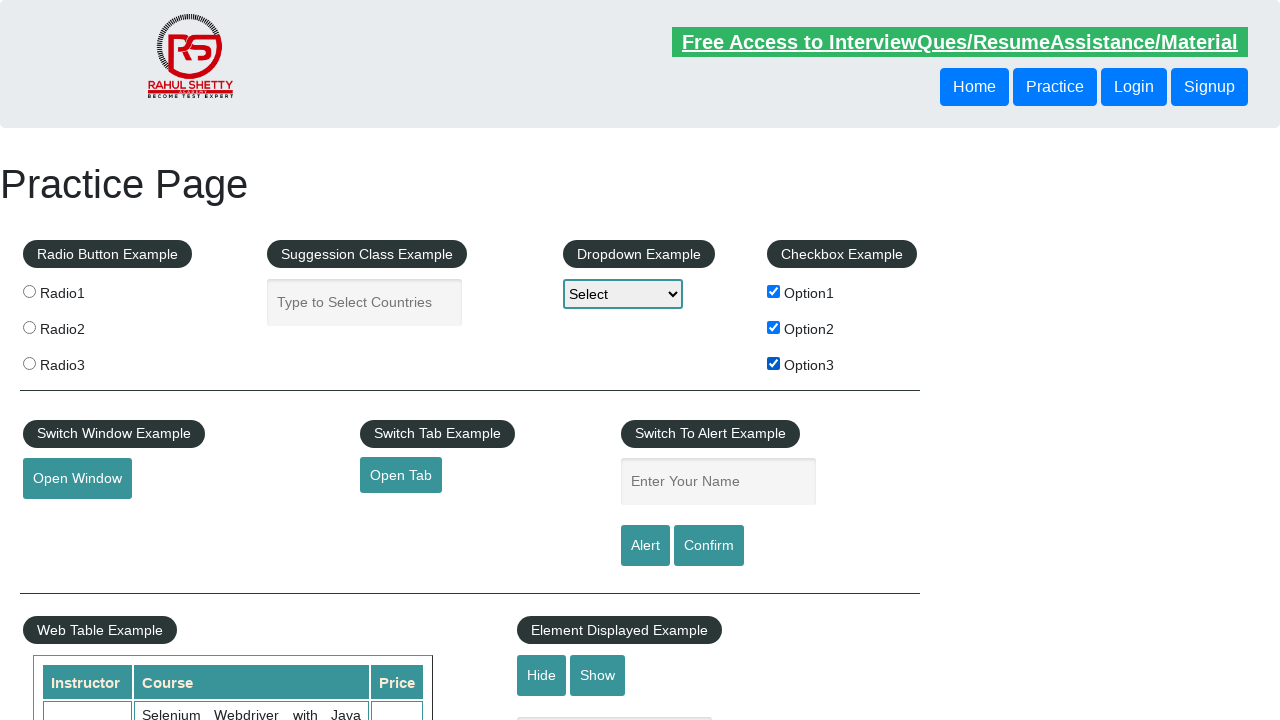

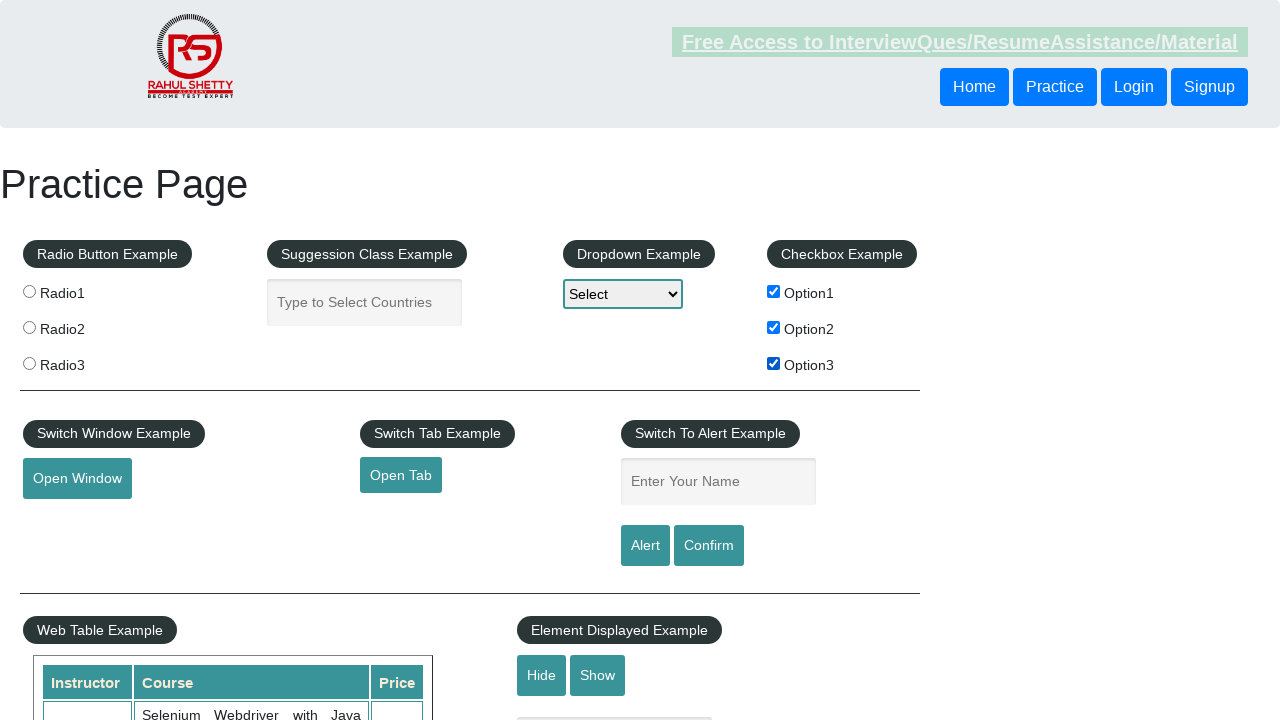